Tests right-click context menu functionality by performing a right-click action on a button element

Starting URL: http://swisnl.github.io/jQuery-contextMenu/demo.html

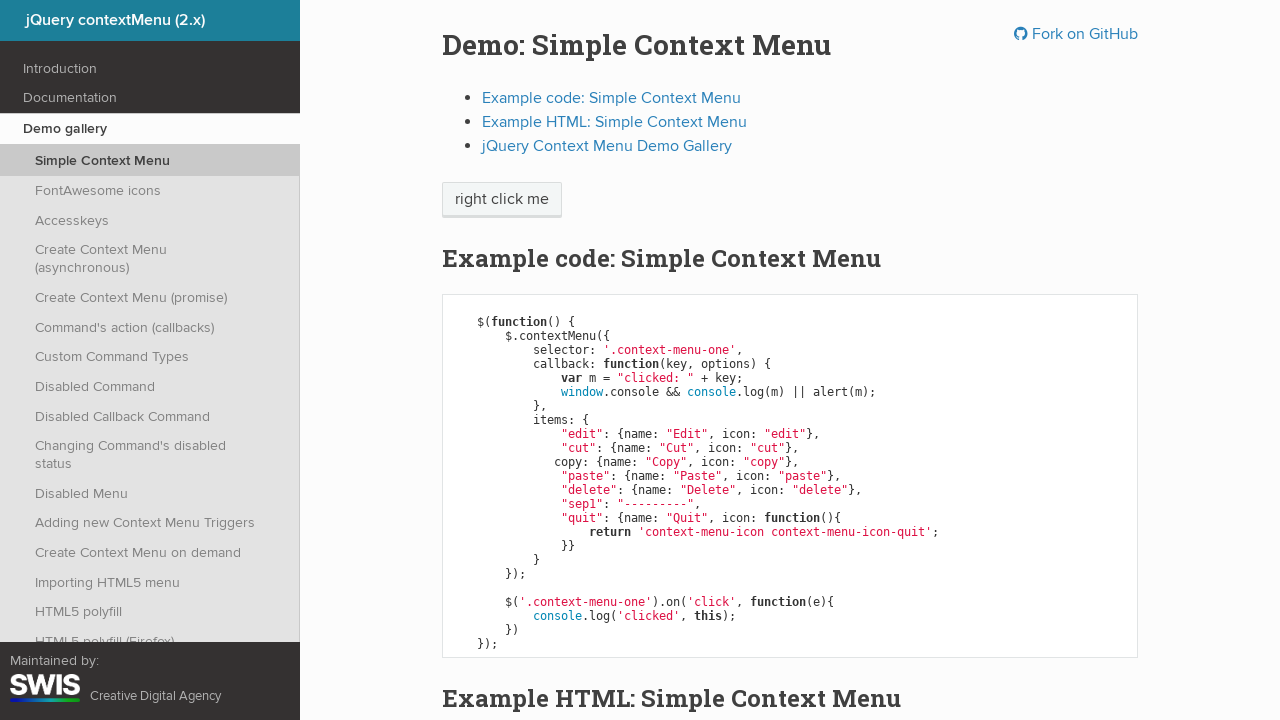

Located right-click button element
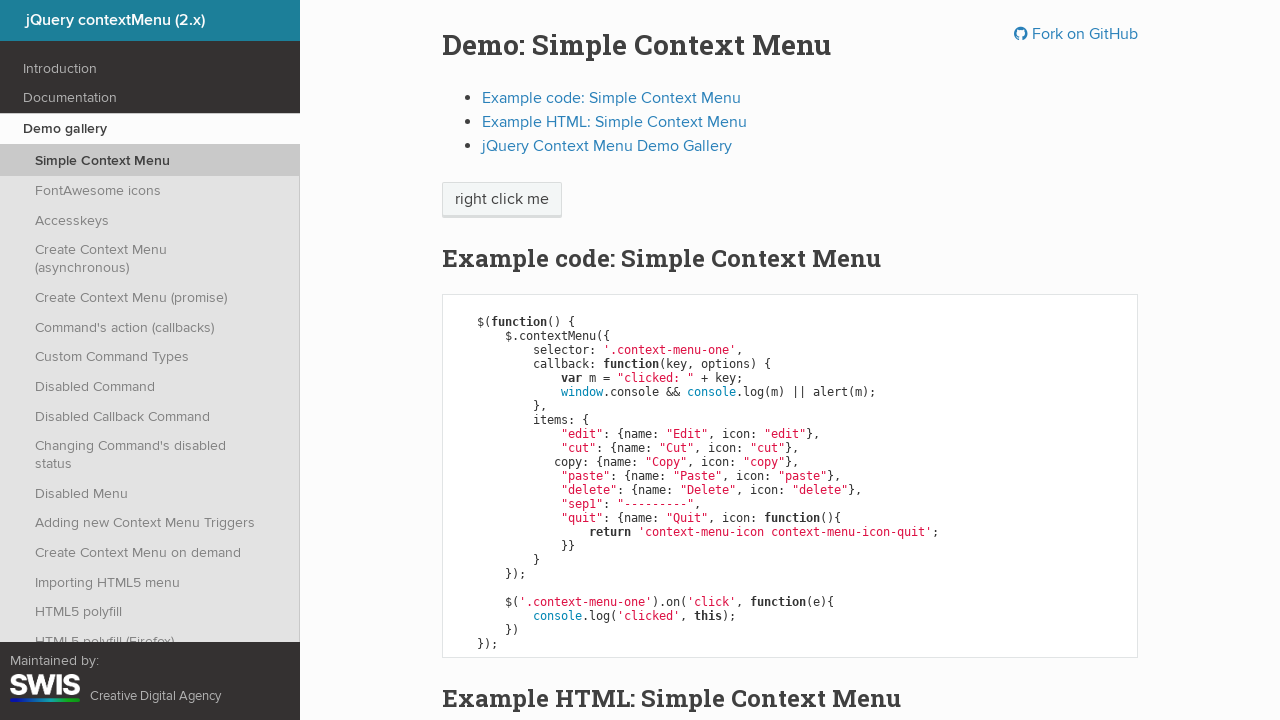

Performed right-click action on button element at (502, 200) on xpath=//span[@class='context-menu-one btn btn-neutral']
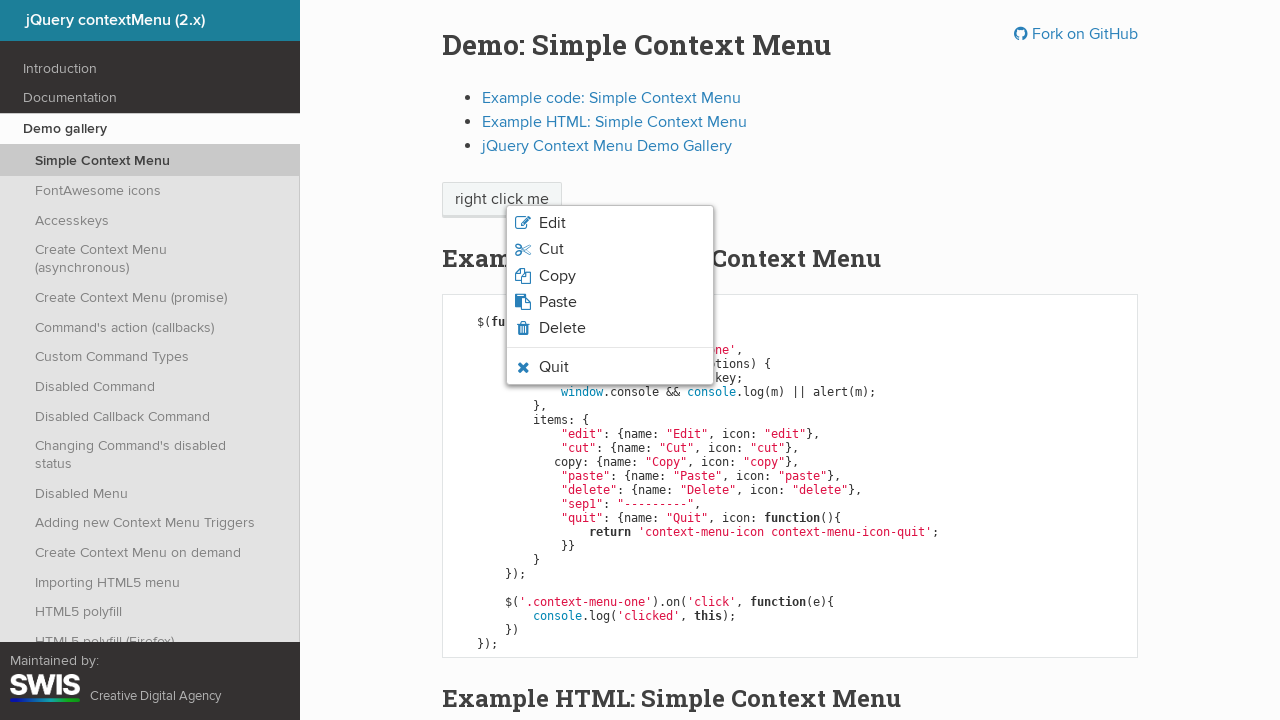

Context menu appeared and became visible
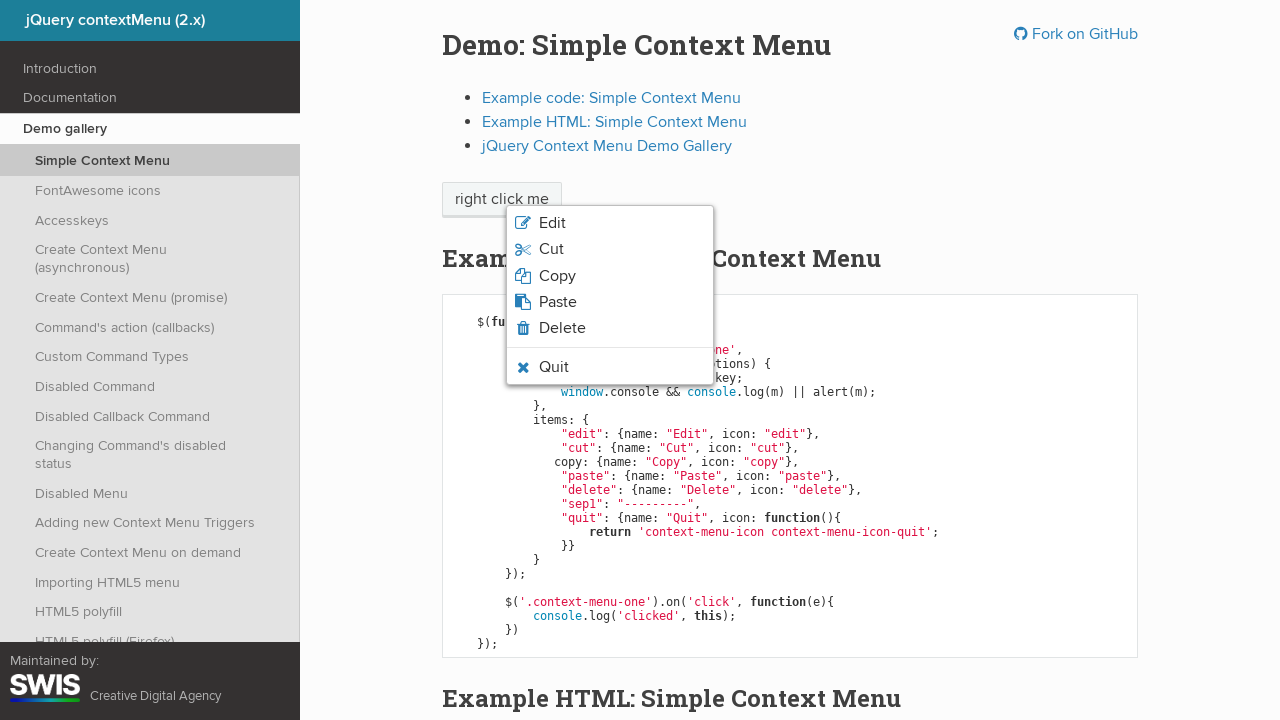

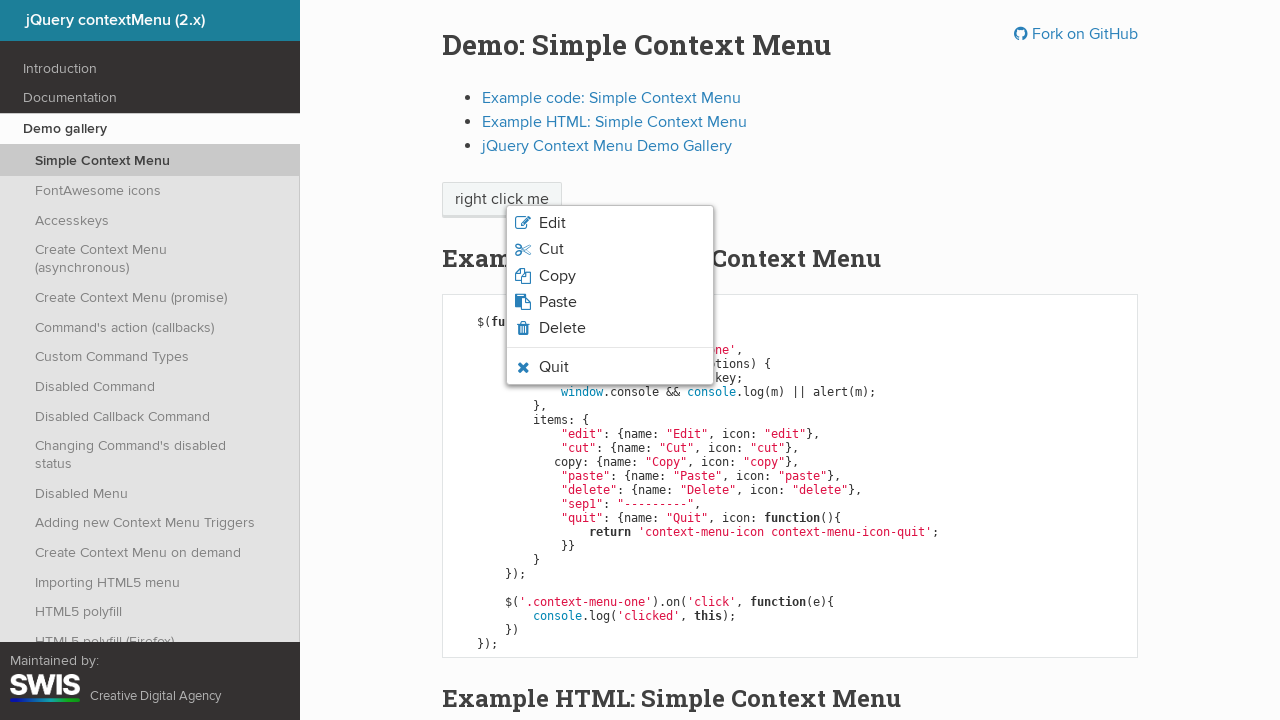